Navigates to the IPATA pet ground transporters directory page, triggers a search by pressing Enter in the search field, and waits for the company listings to load.

Starting URL: https://www.ipata.org/ipata-pet-ground-transporters

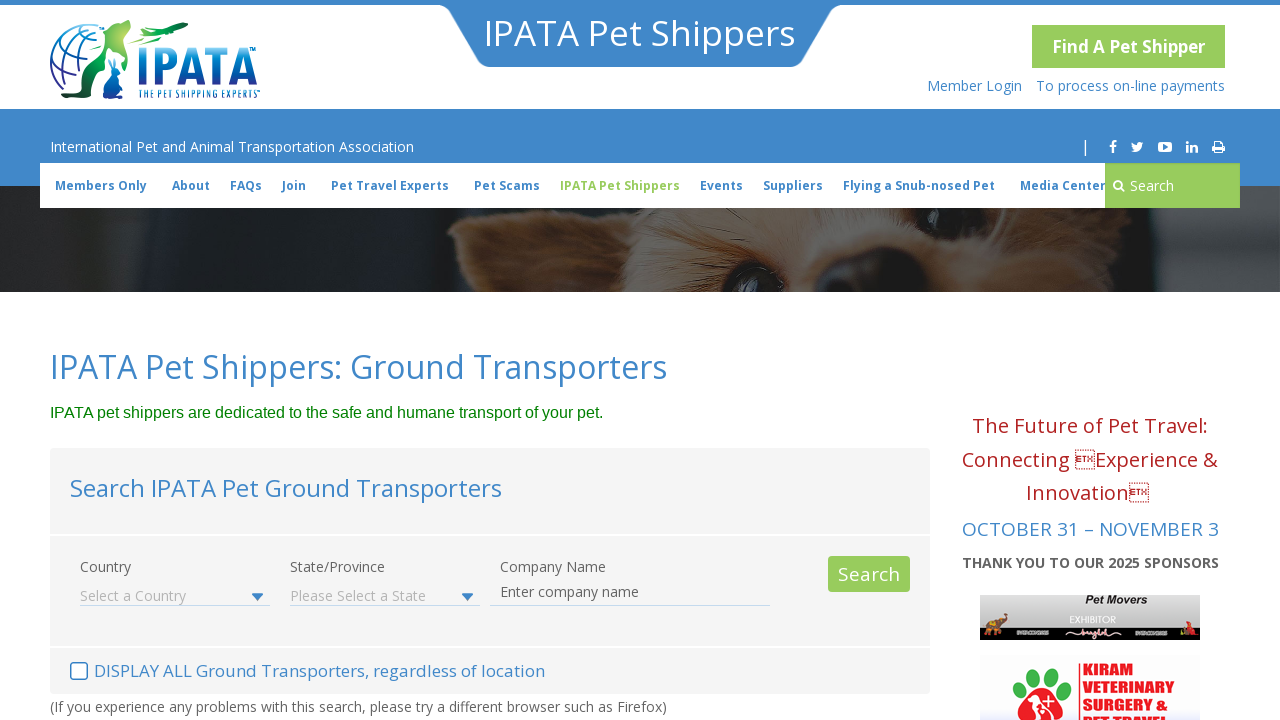

Pressed Enter in search field to trigger search on #search-by-company
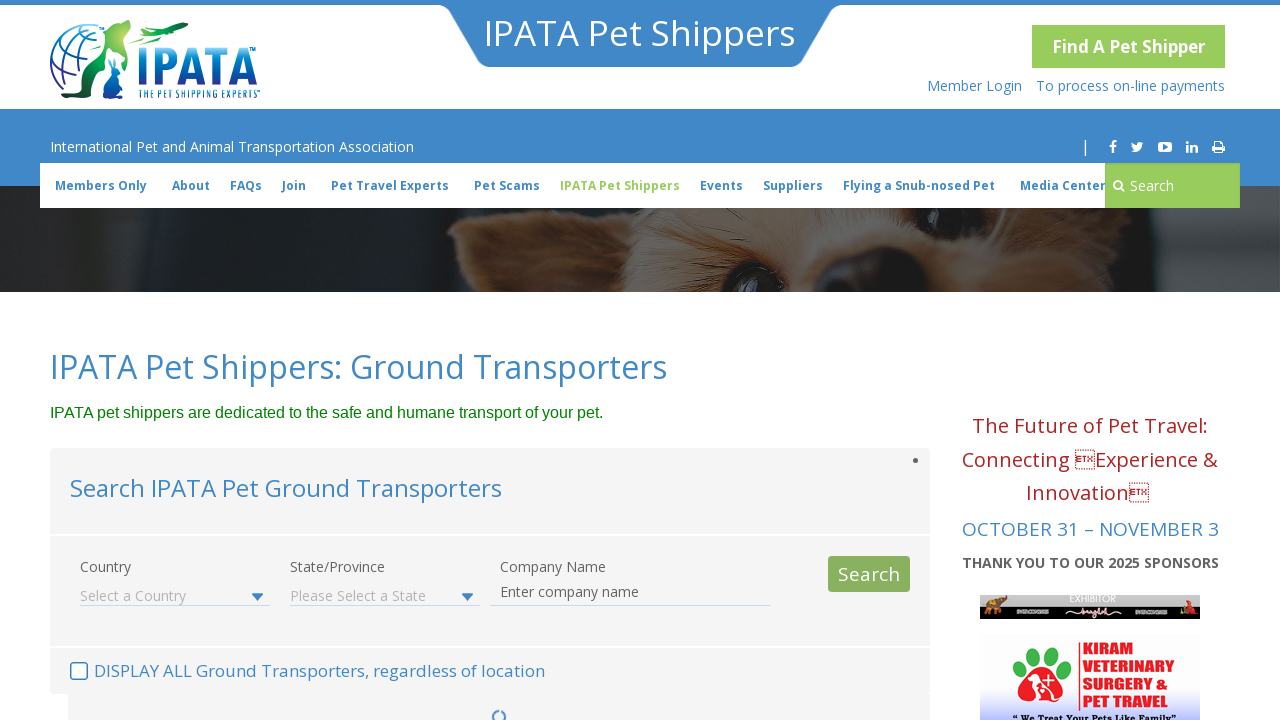

Company listings loaded
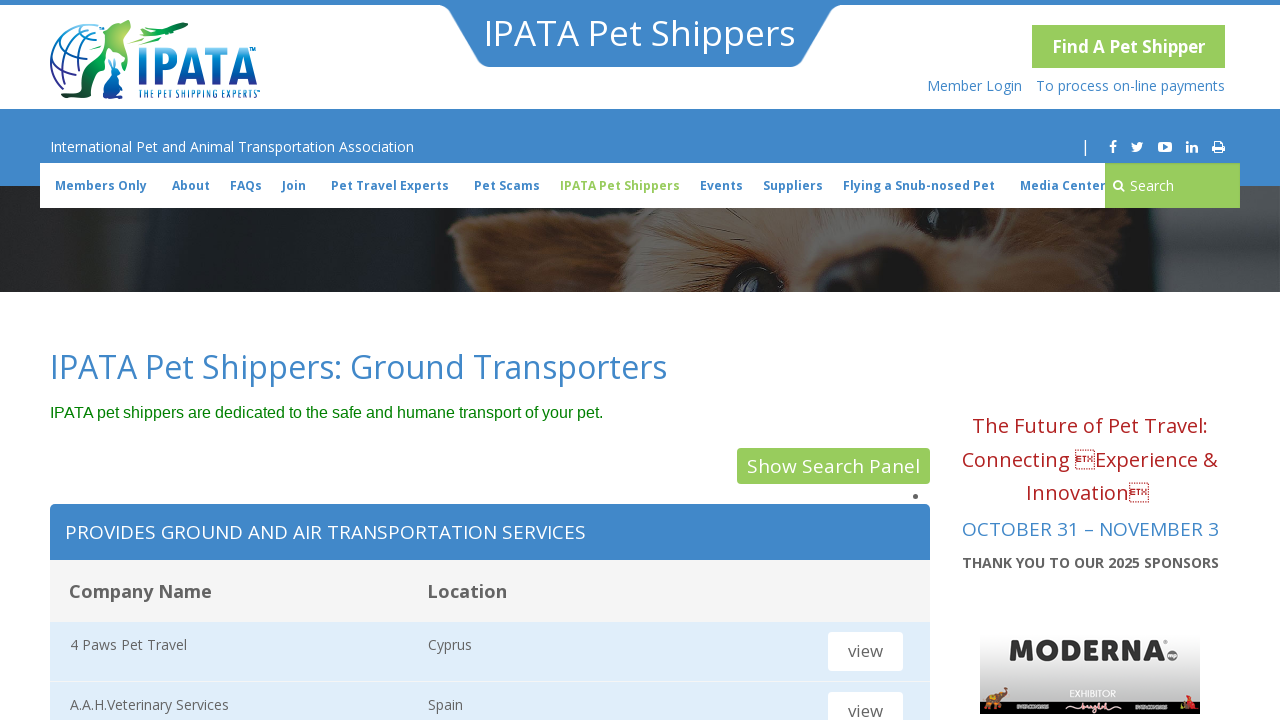

Company information displayed
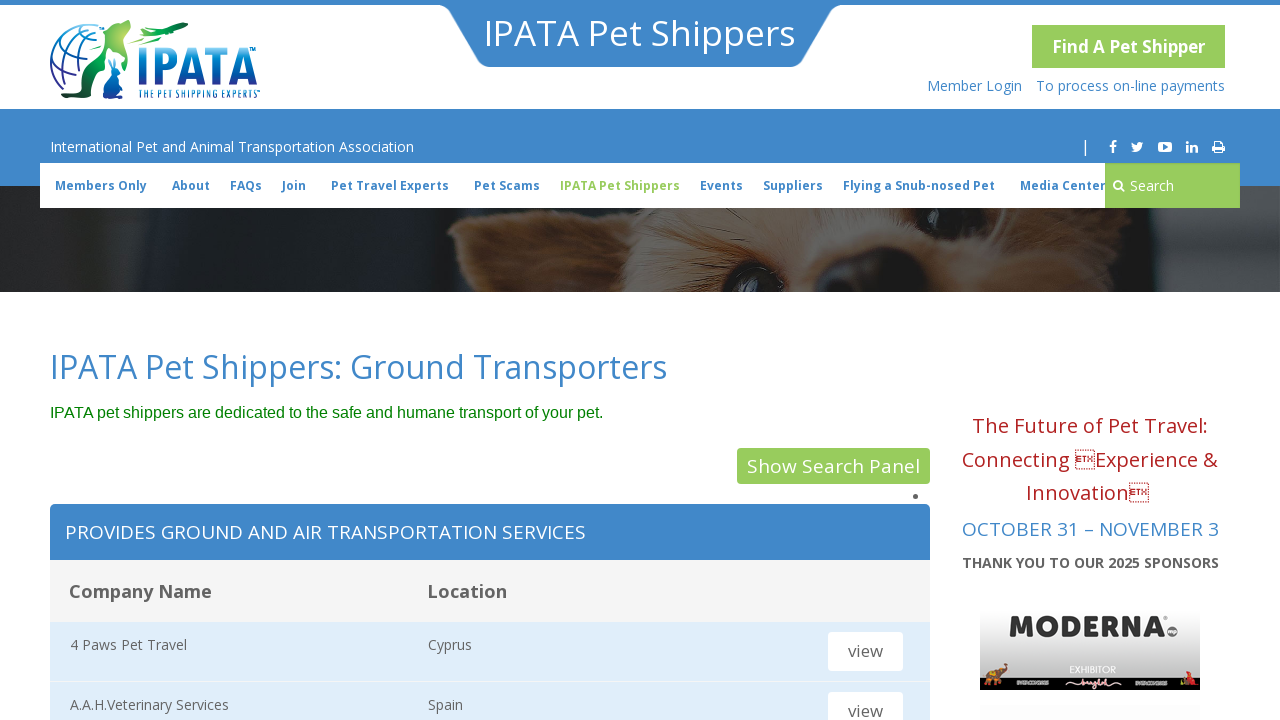

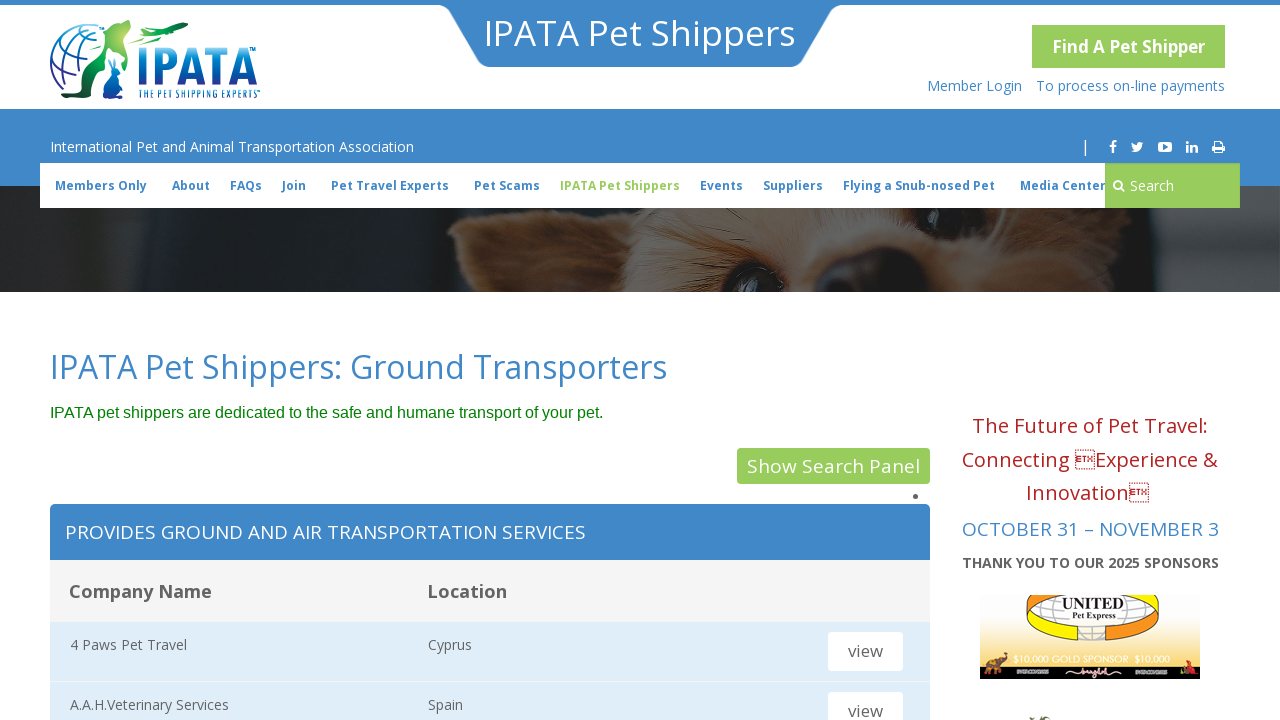